Tests deleting first element from a list of three Delete buttons

Starting URL: https://the-internet.herokuapp.com/add_remove_elements/

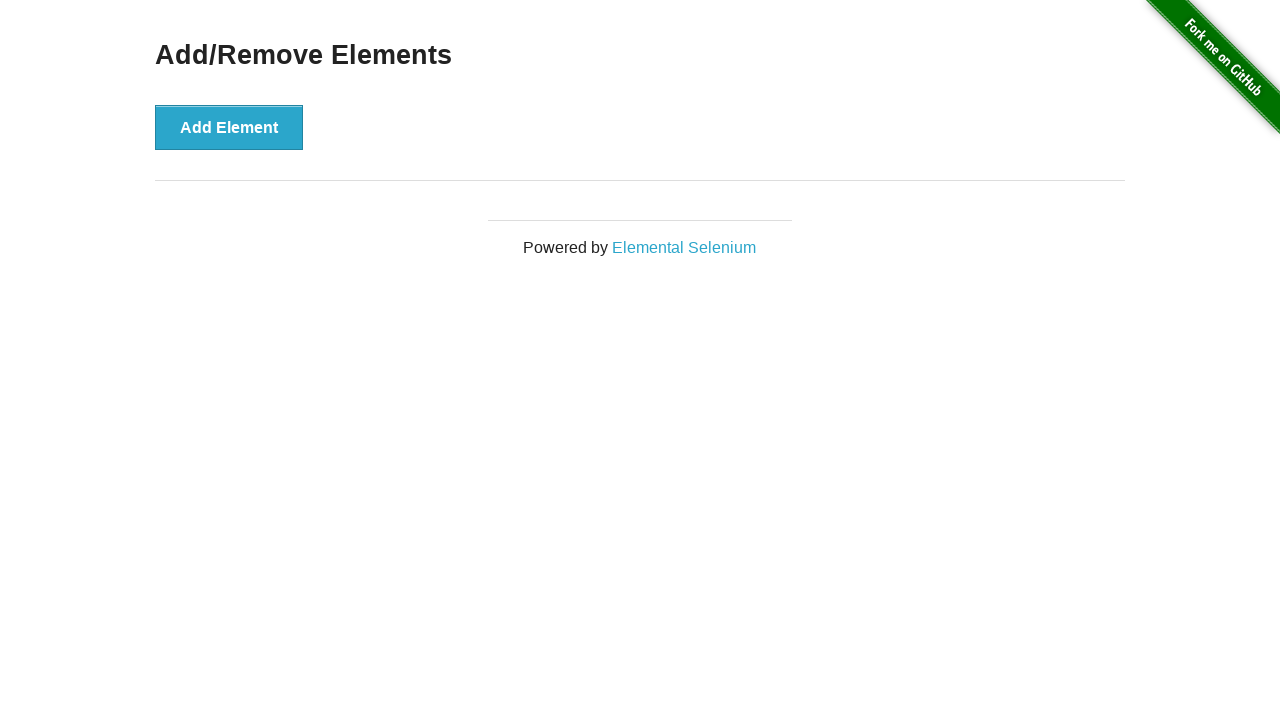

Clicked Add Element button (1st time) at (229, 127) on button[onclick='addElement()']
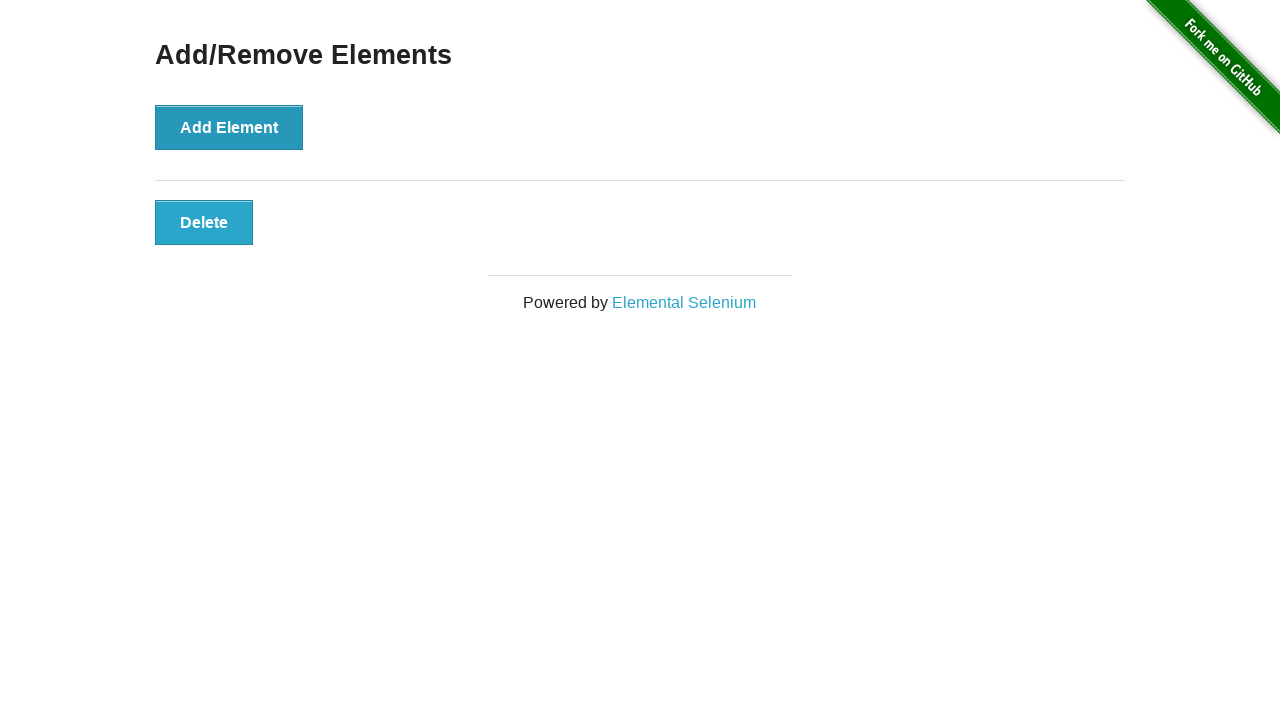

Clicked Add Element button (2nd time) at (229, 127) on button[onclick='addElement()']
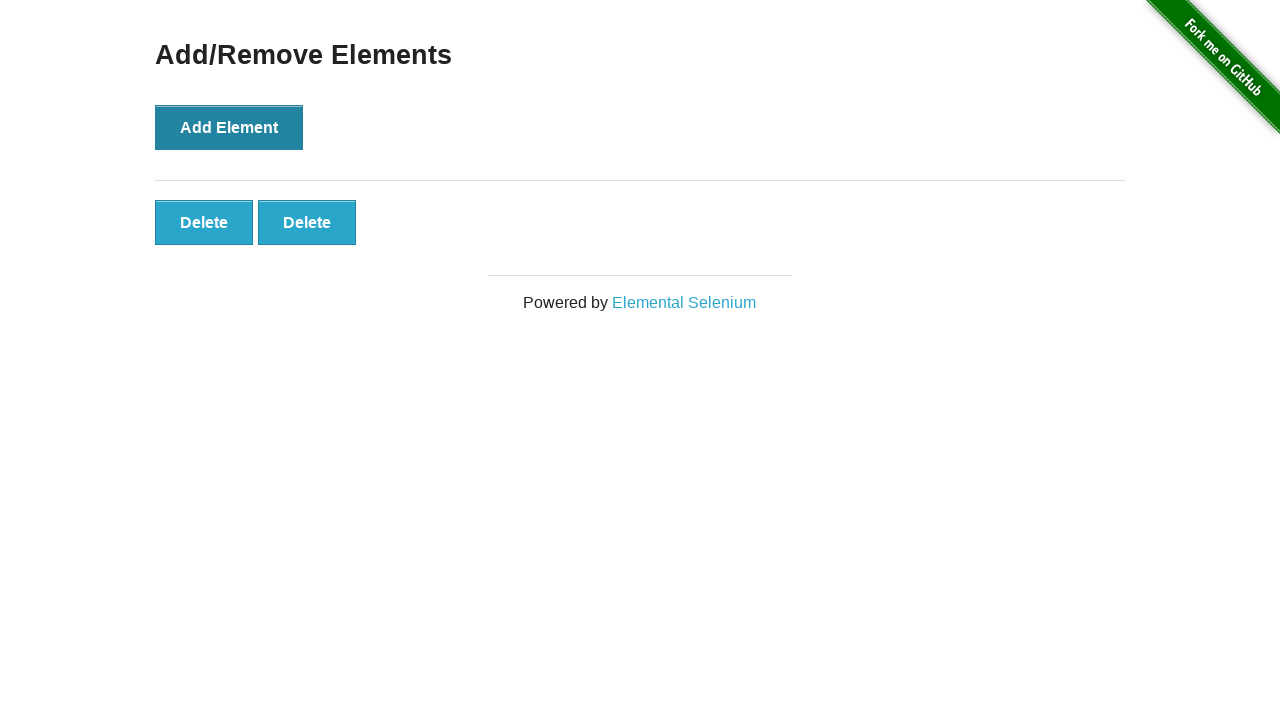

Clicked Add Element button (3rd time) at (229, 127) on button[onclick='addElement()']
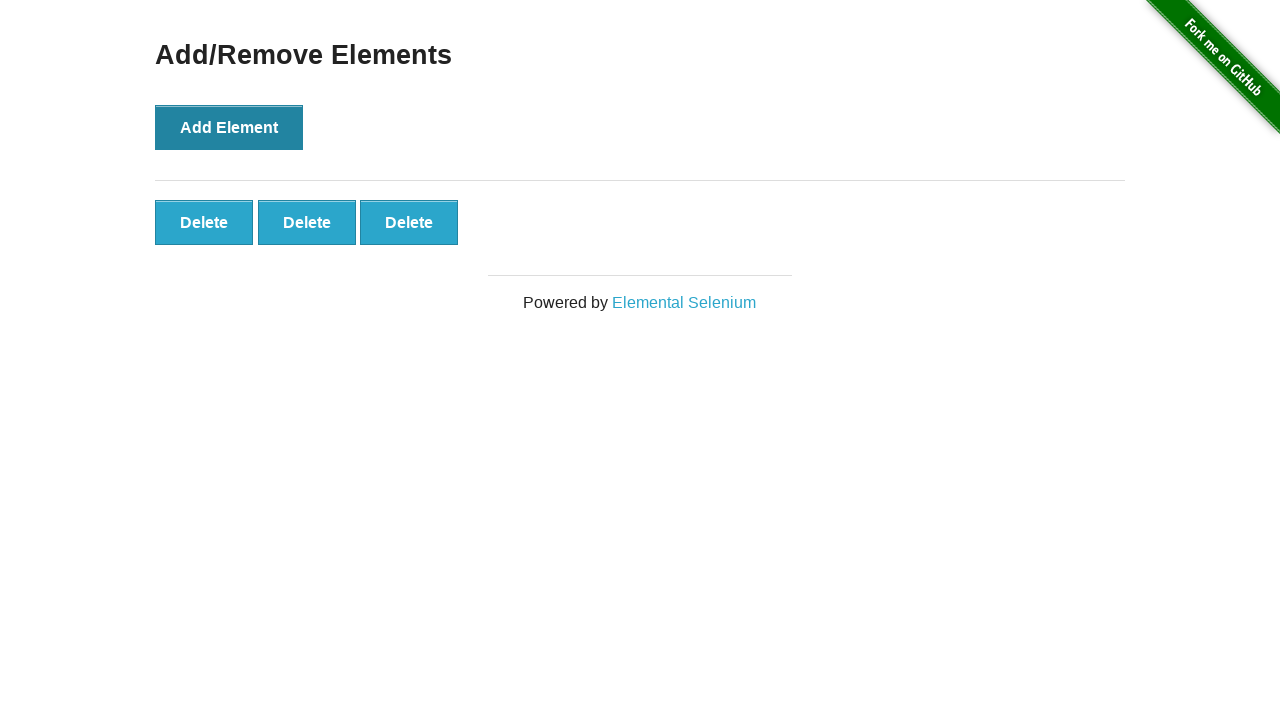

Waited for Delete buttons to appear
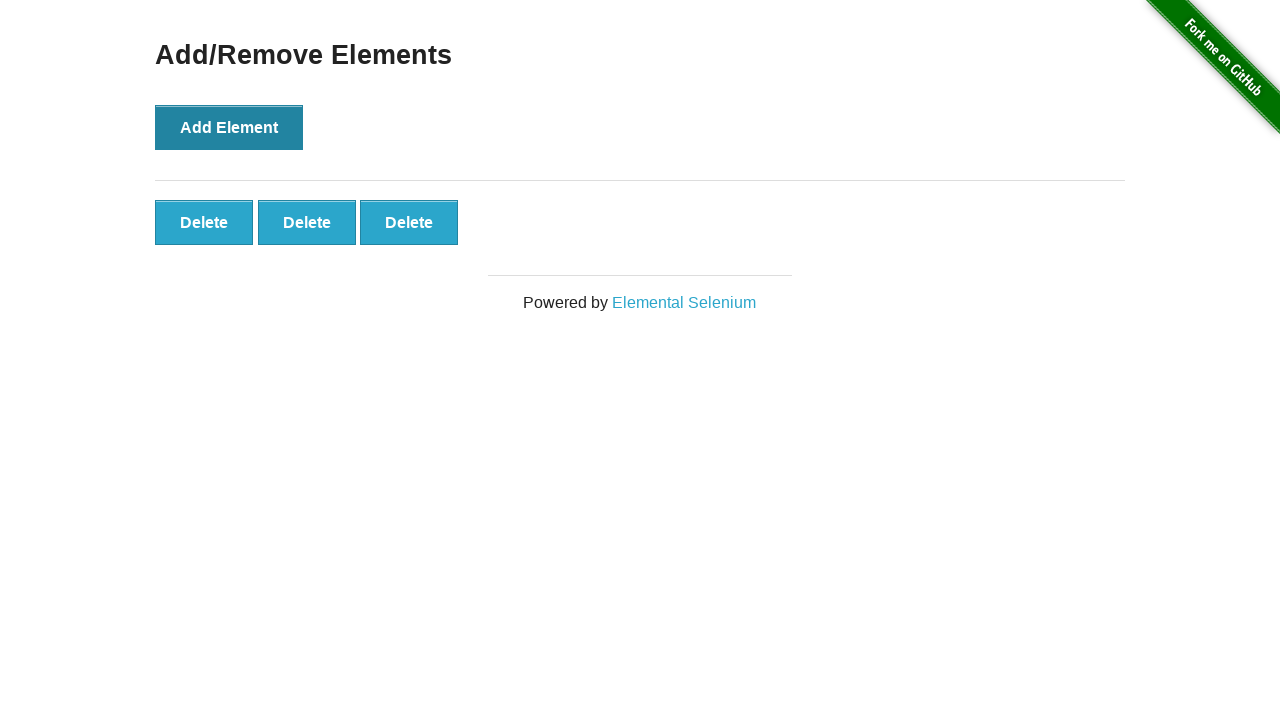

Verified that 3 Delete buttons are present
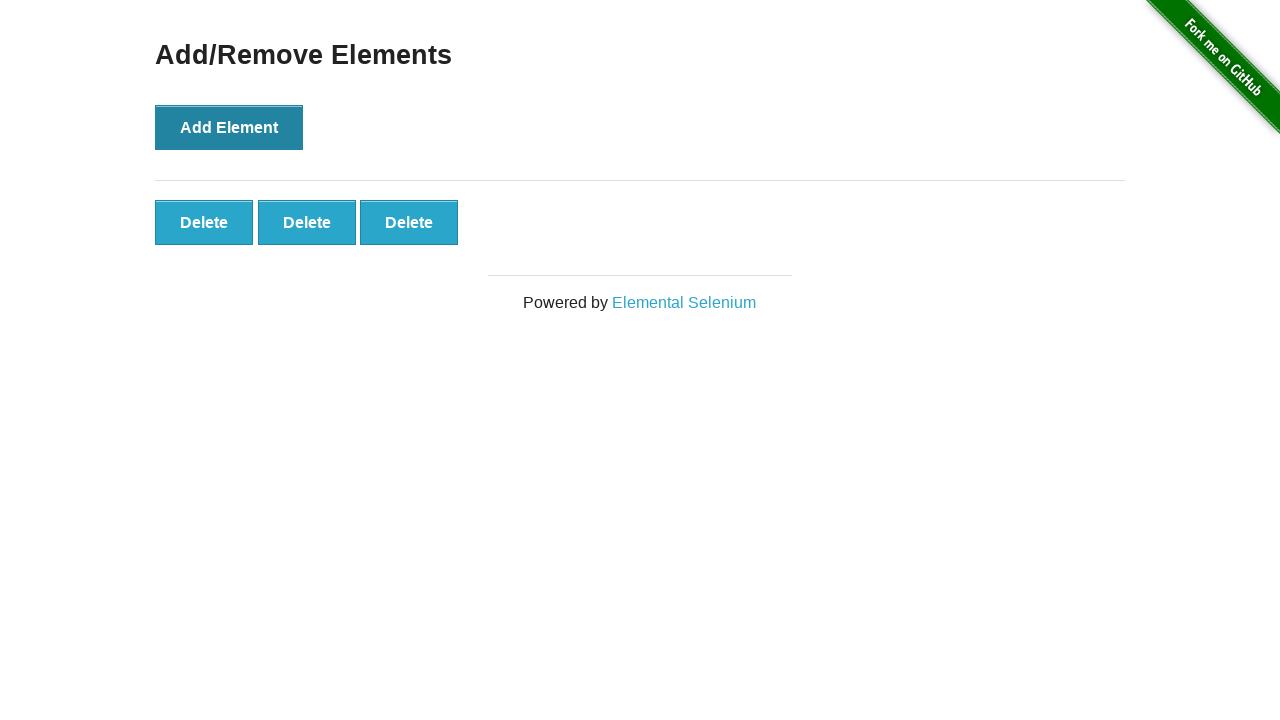

Clicked the first Delete button at (204, 222) on .added-manually >> nth=0
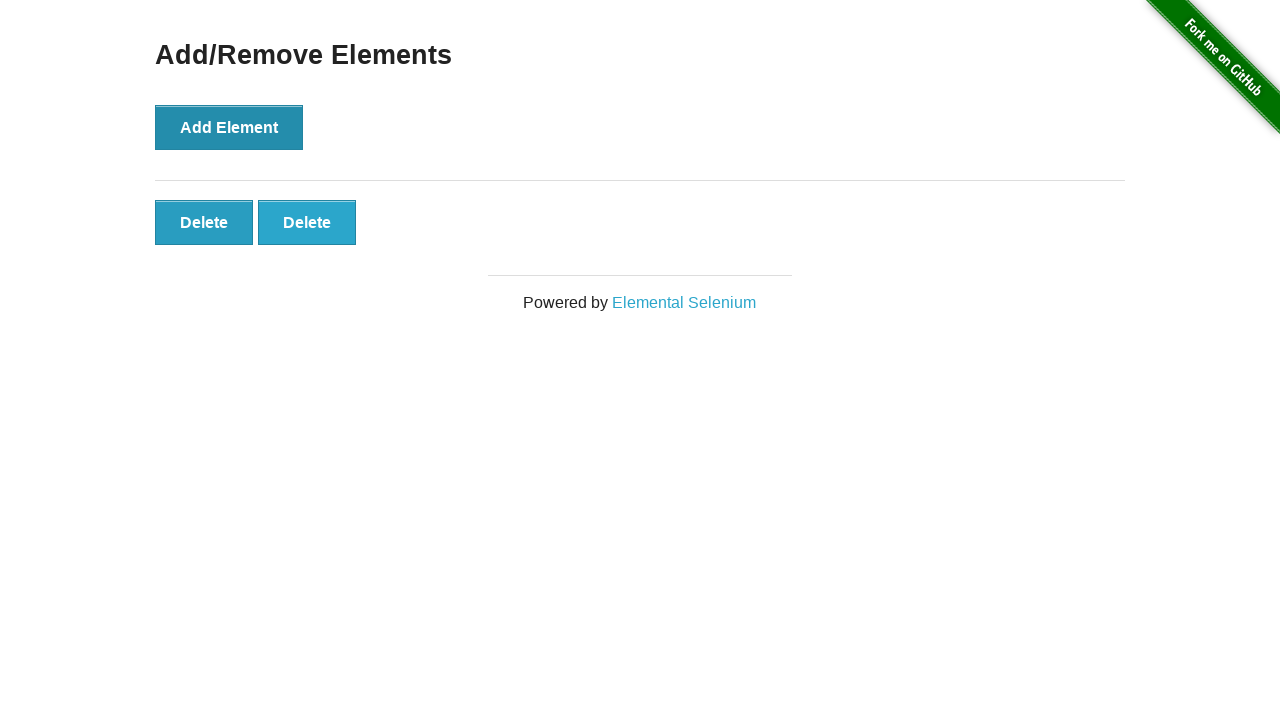

Verified that only 2 Delete buttons remain after deletion
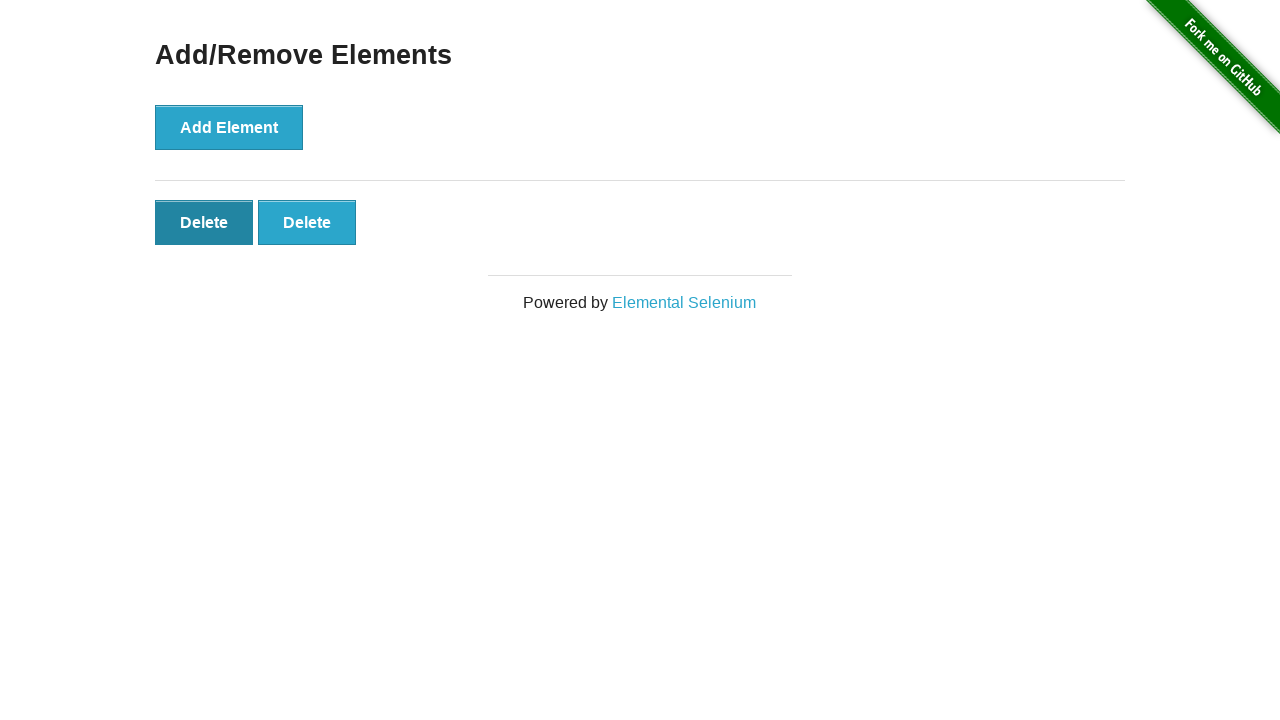

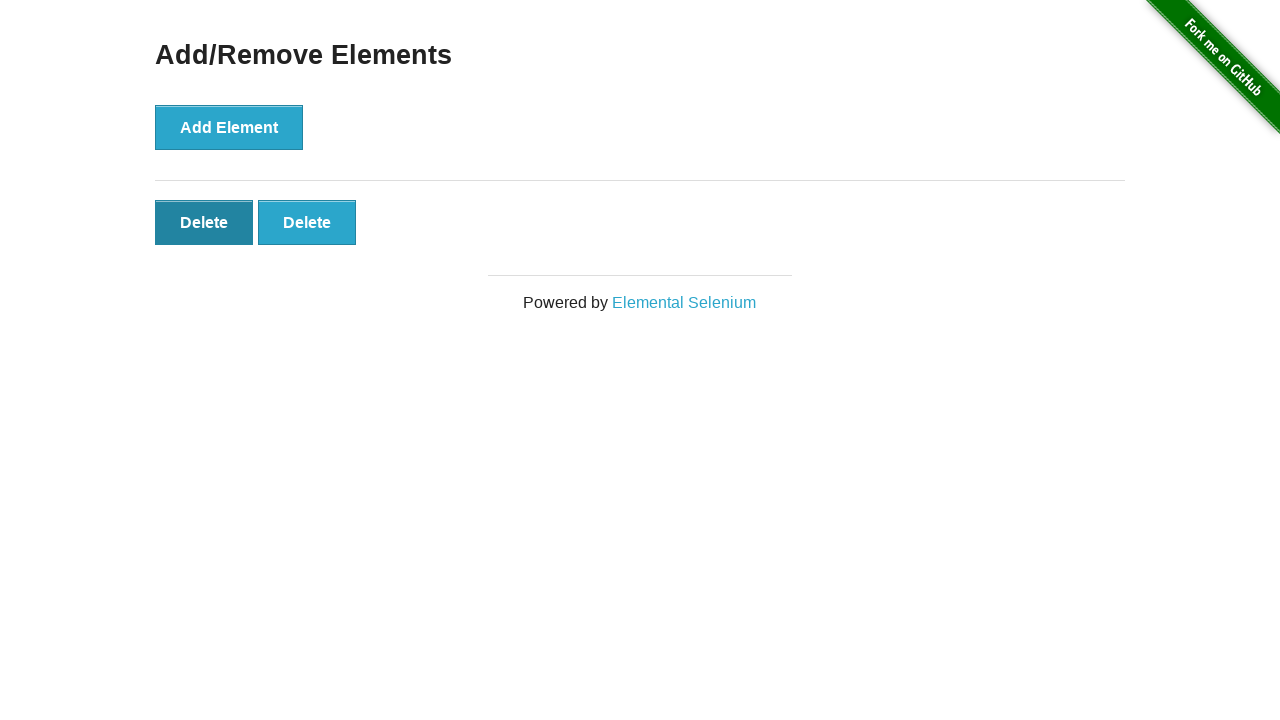